Tests JavaScript prompt dialog by clicking the prompt button, entering text, and verifying the entered text is displayed

Starting URL: https://the-internet.herokuapp.com/javascript_alerts

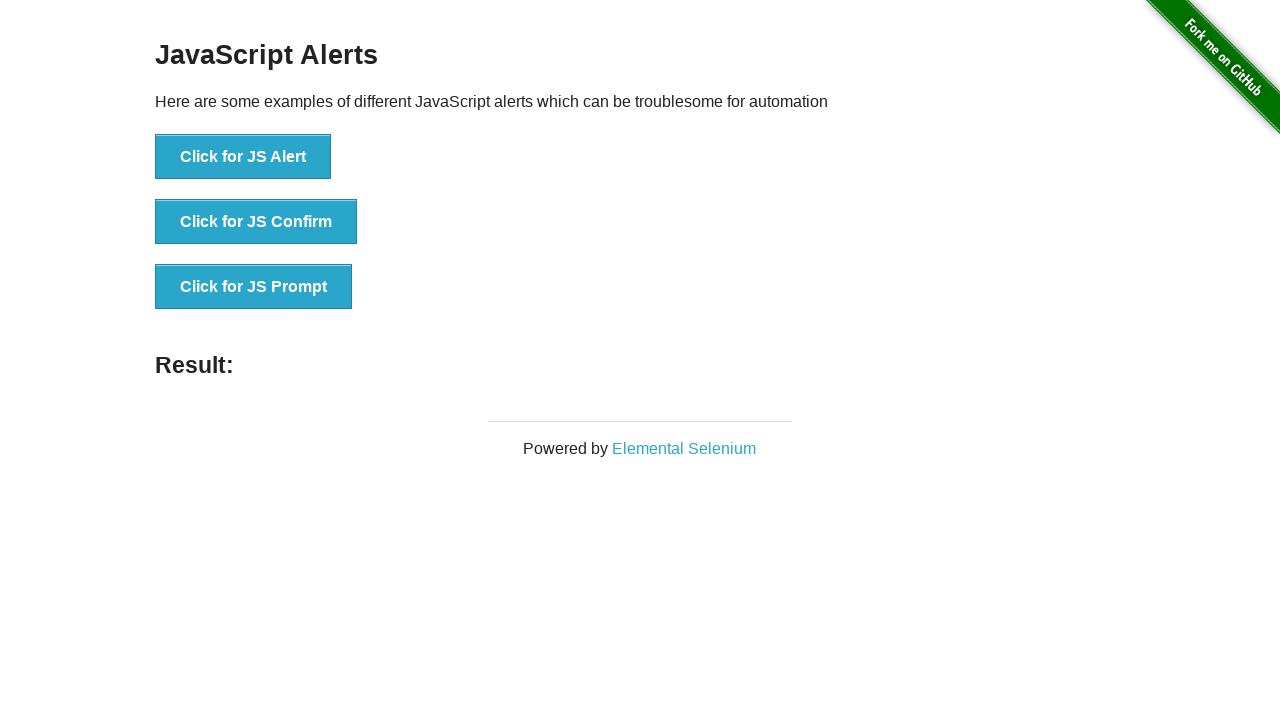

Set up dialog handler to accept prompt with text 'Ahmet Ay'
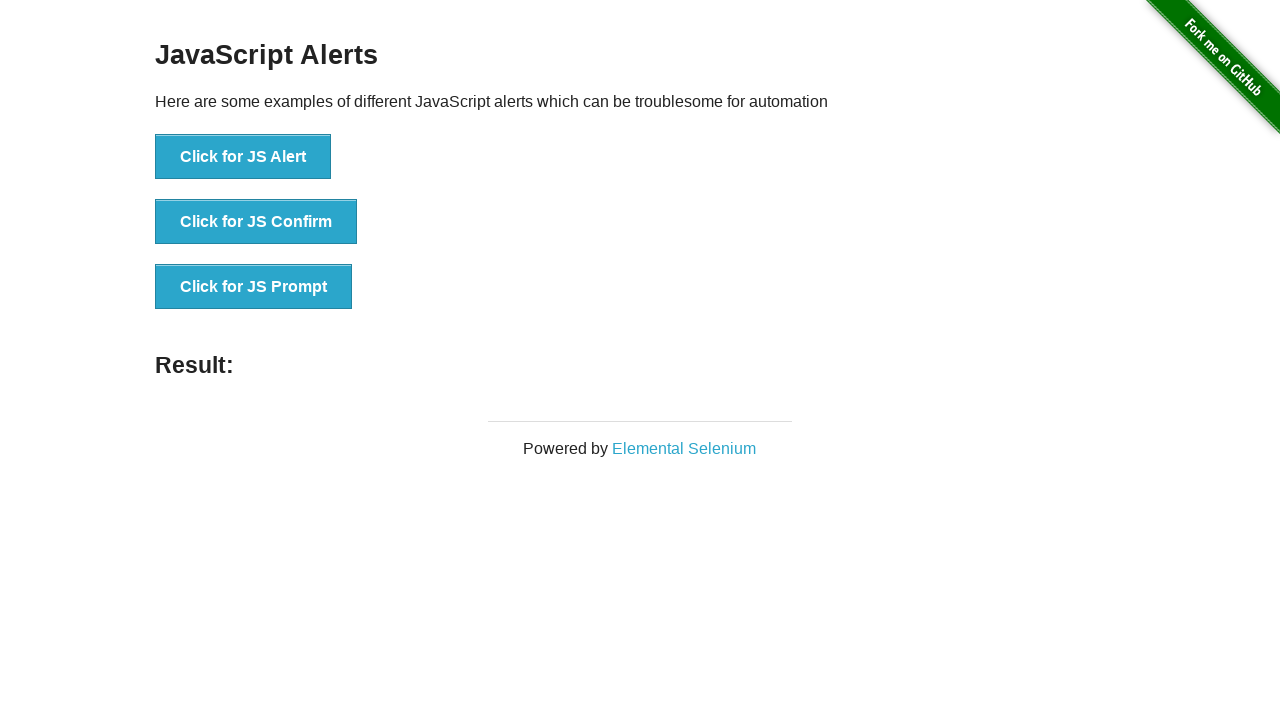

Clicked 'Click for JS Prompt' button to open JavaScript prompt dialog at (254, 287) on xpath=//button[text()='Click for JS Prompt']
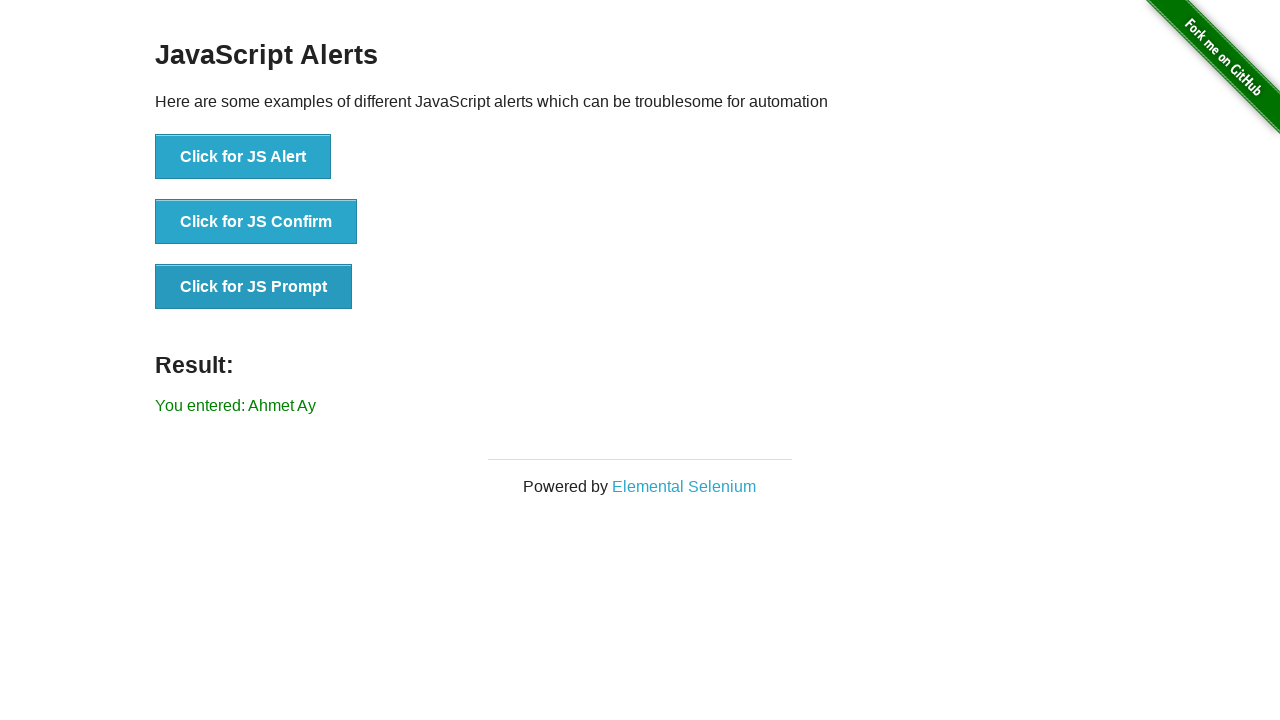

Located result element containing the prompt response
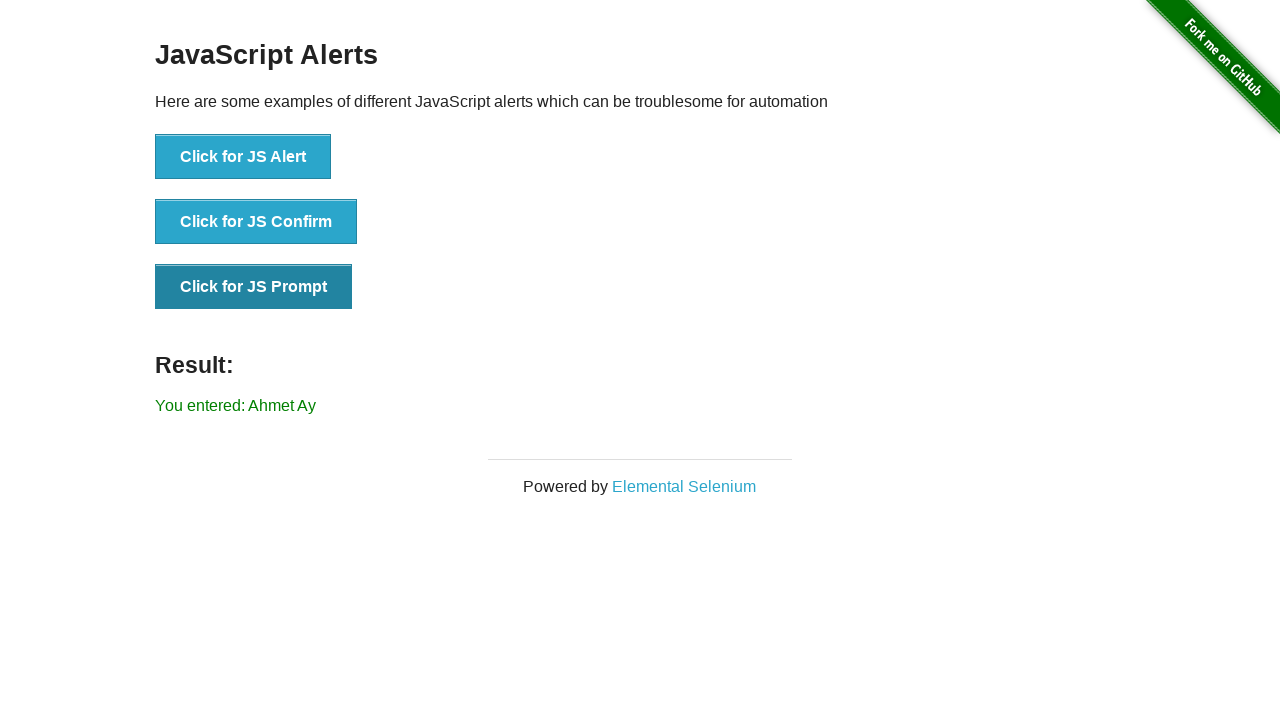

Verified that result text matches expected output 'You entered: Ahmet Ay'
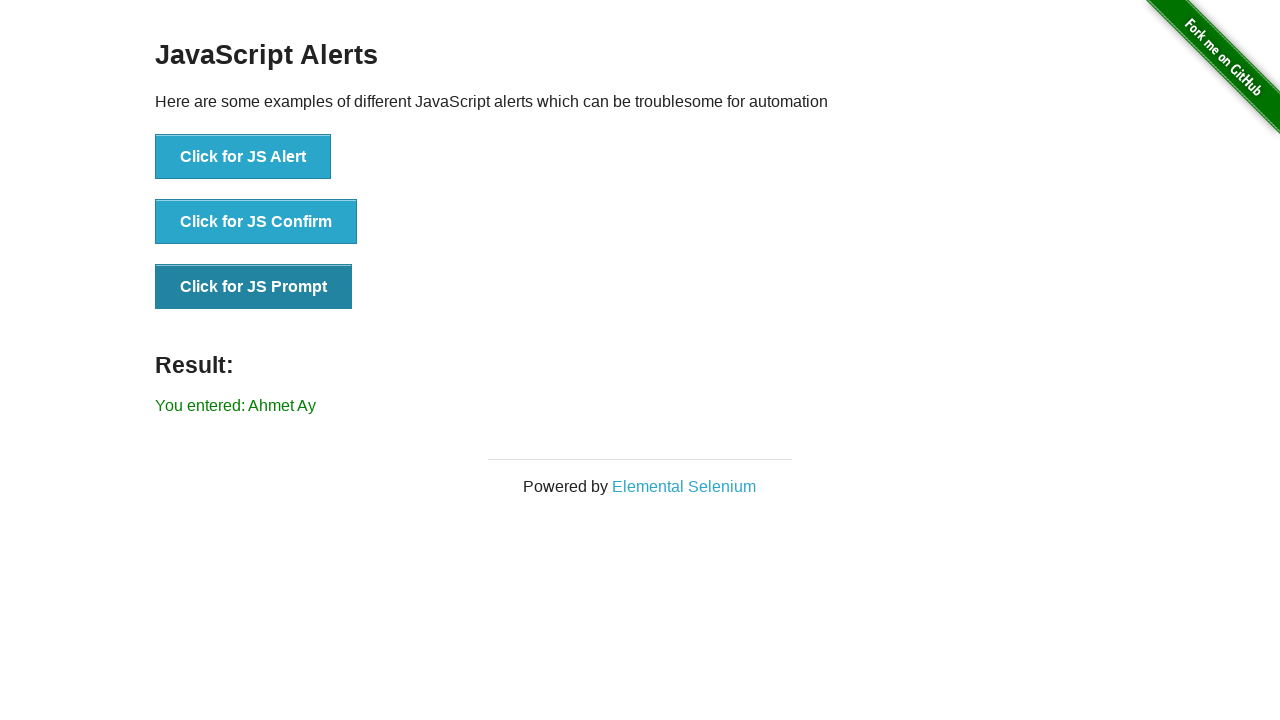

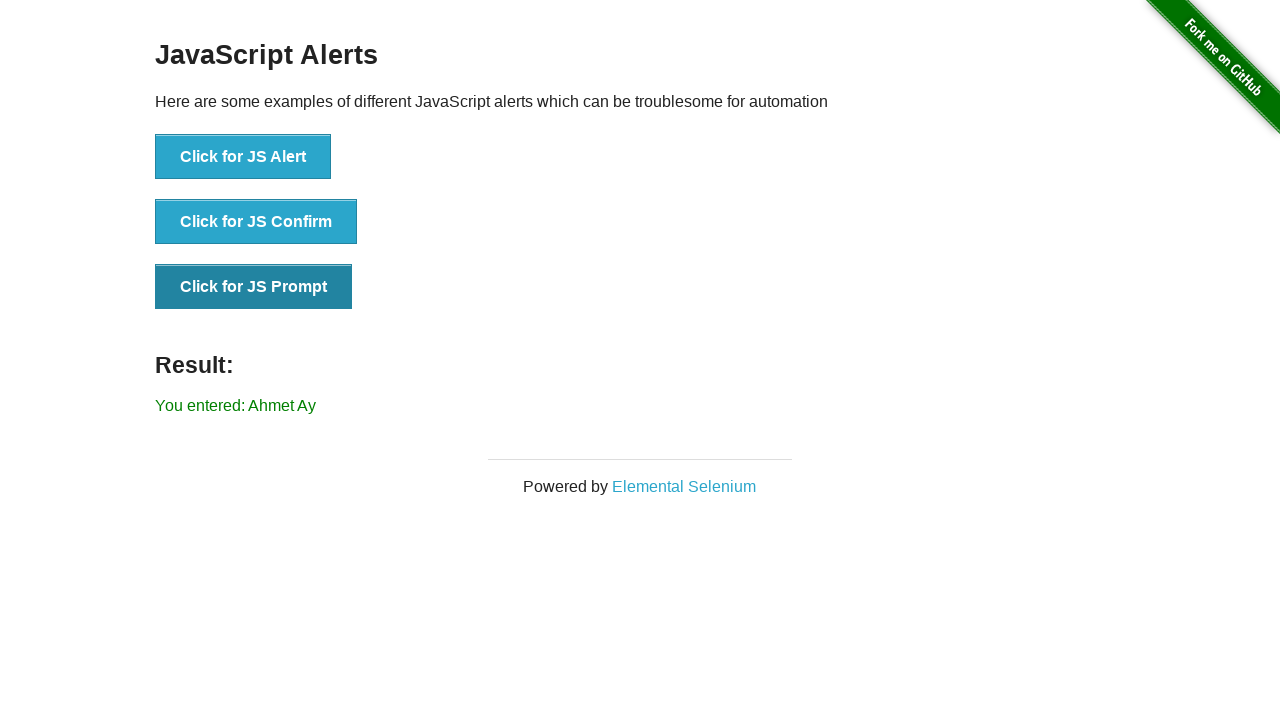